Tests the language switching functionality on the website by clicking language options and verifying that navigation menu text changes between English and Russian

Starting URL: https://zetreex.com/

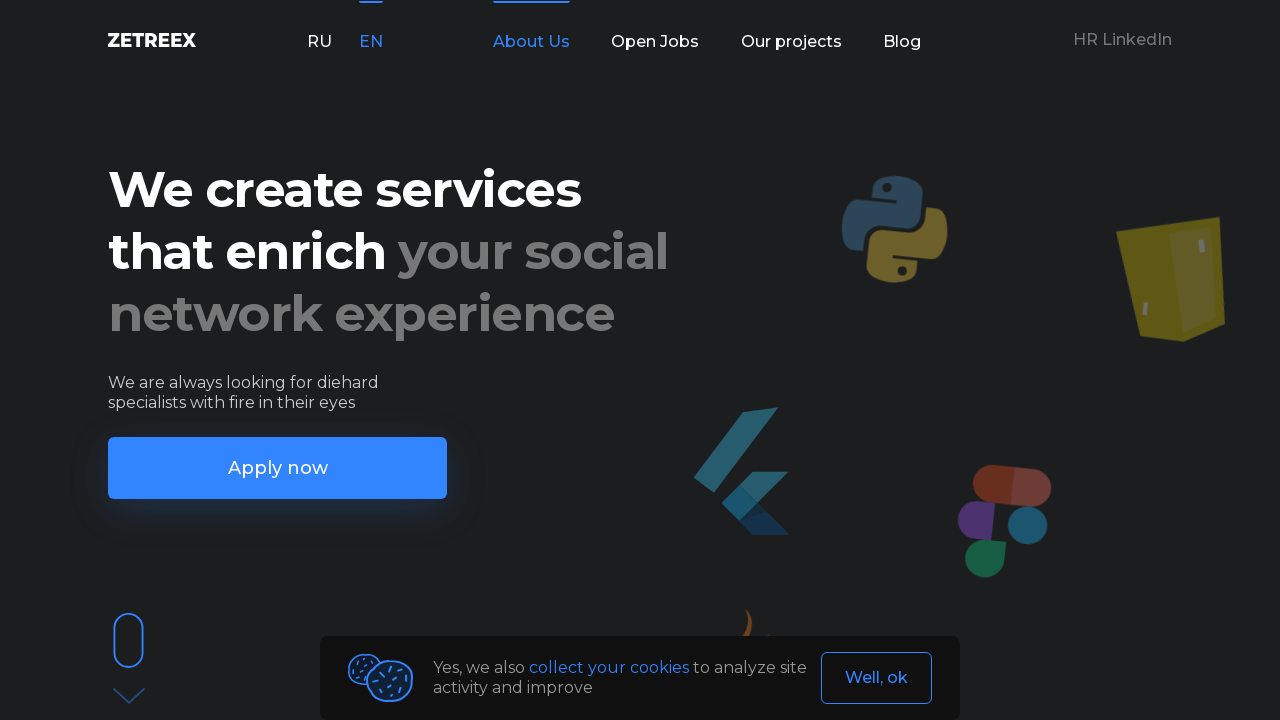

Clicked on English language option at (371, 42) on xpath=//*[@id='app']/header/div/div/div[1]/div[2]/p
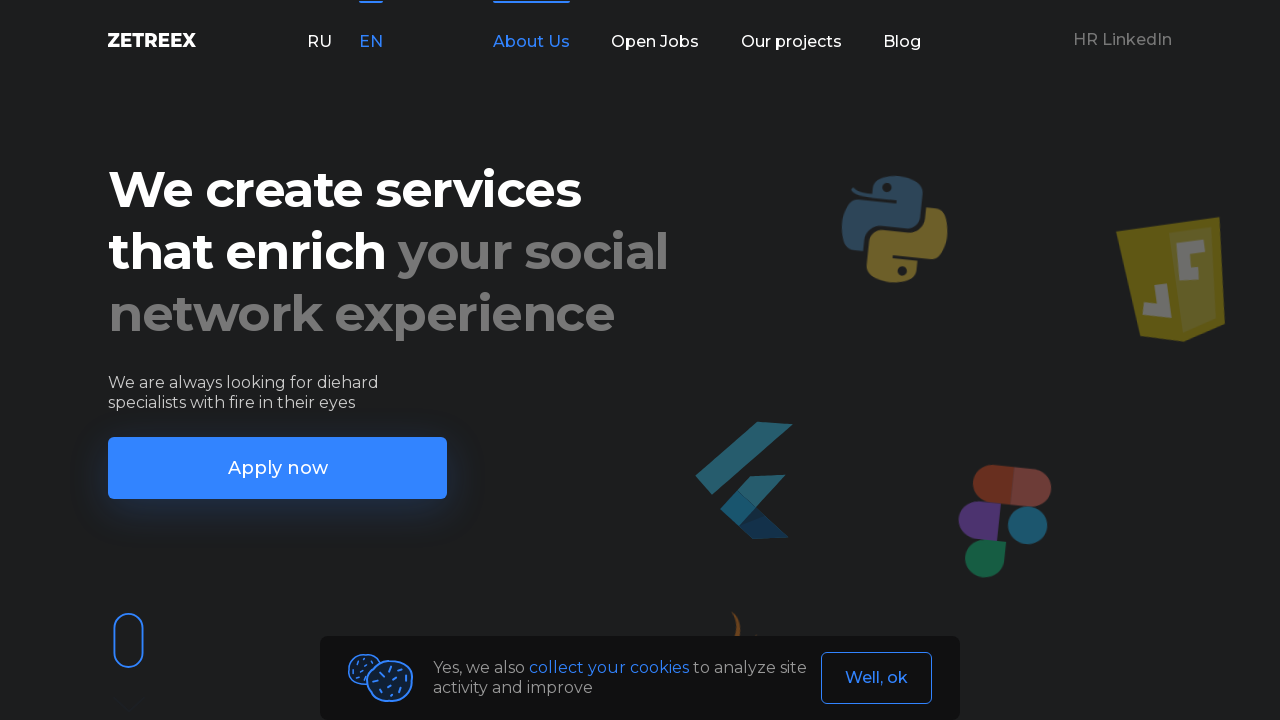

Navigation menu loaded after switching to English
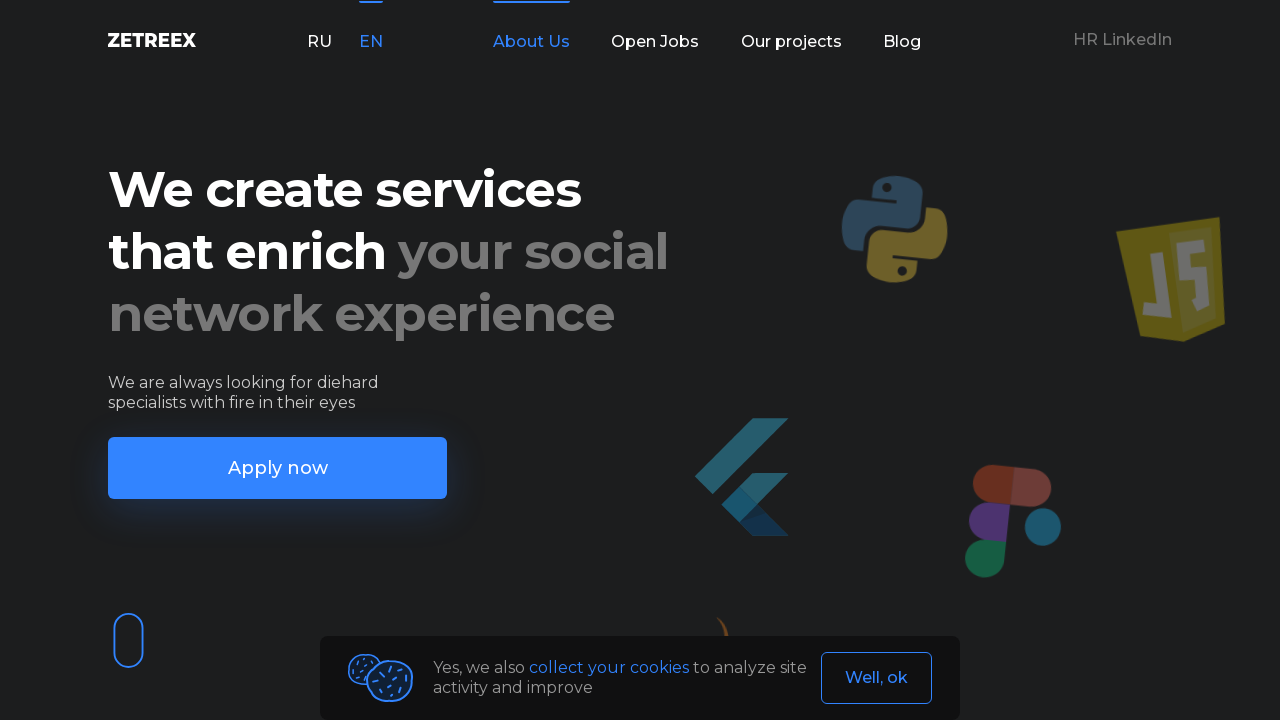

Retrieved 'About Us' menu text in English
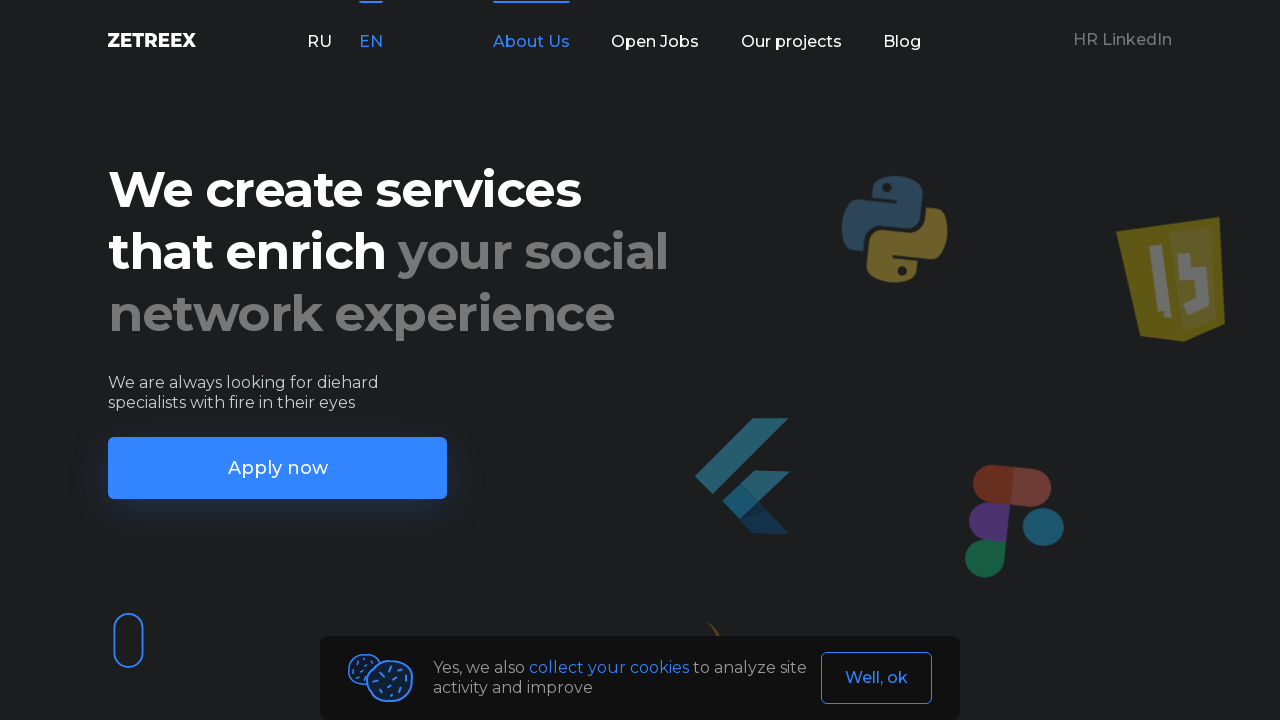

Verified menu item displays 'About Us' in English
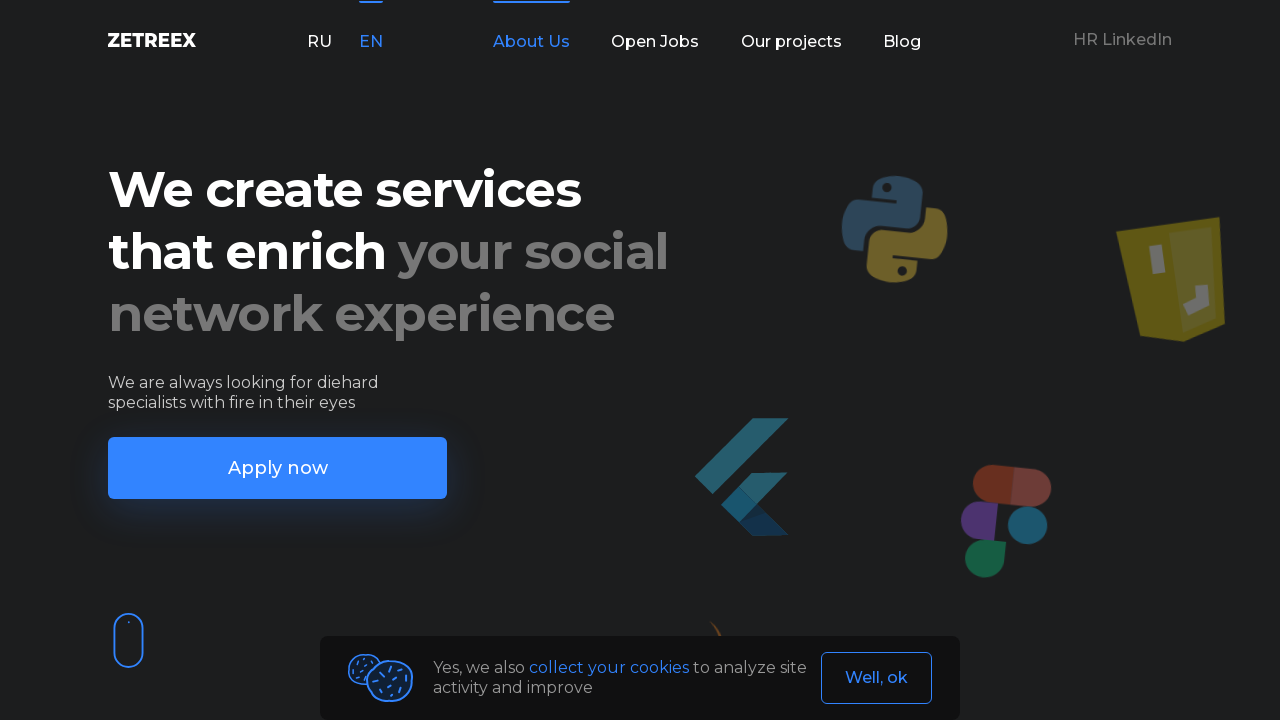

Clicked on Russian language option at (319, 42) on xpath=//*[@id='app']/header/div/div/div[1]/div[1]/p
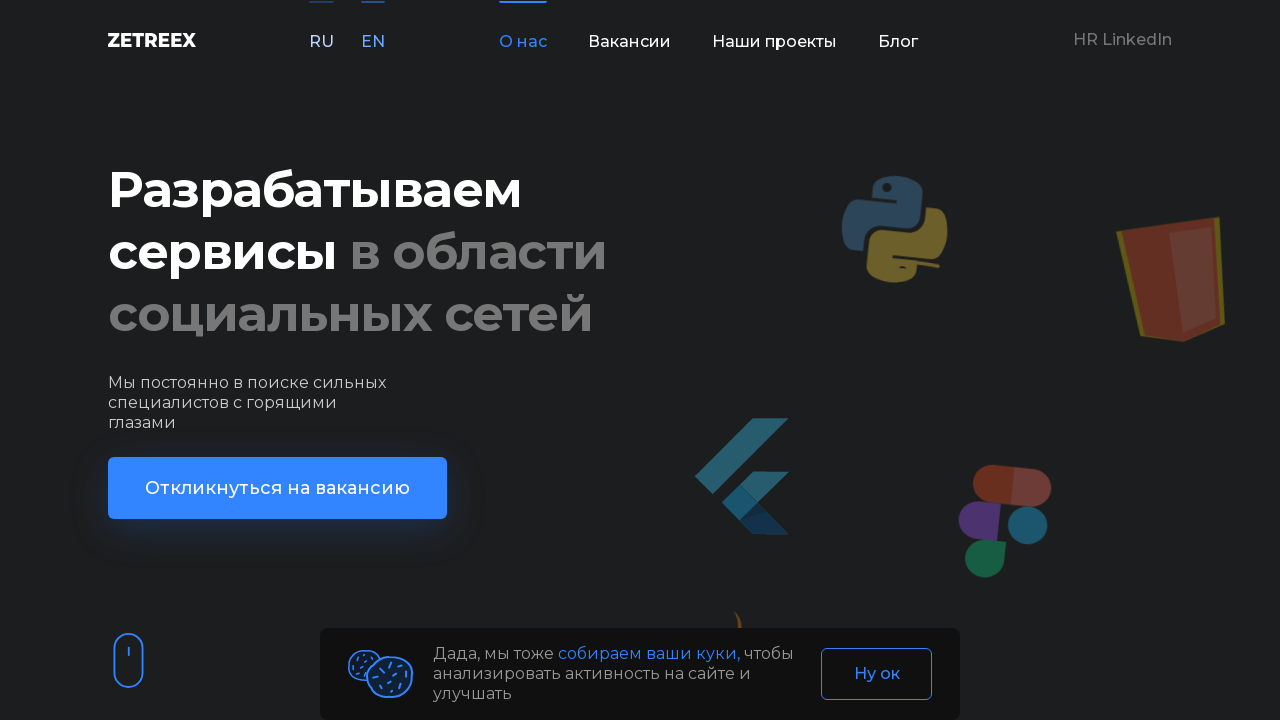

Navigation menu loaded after switching to Russian
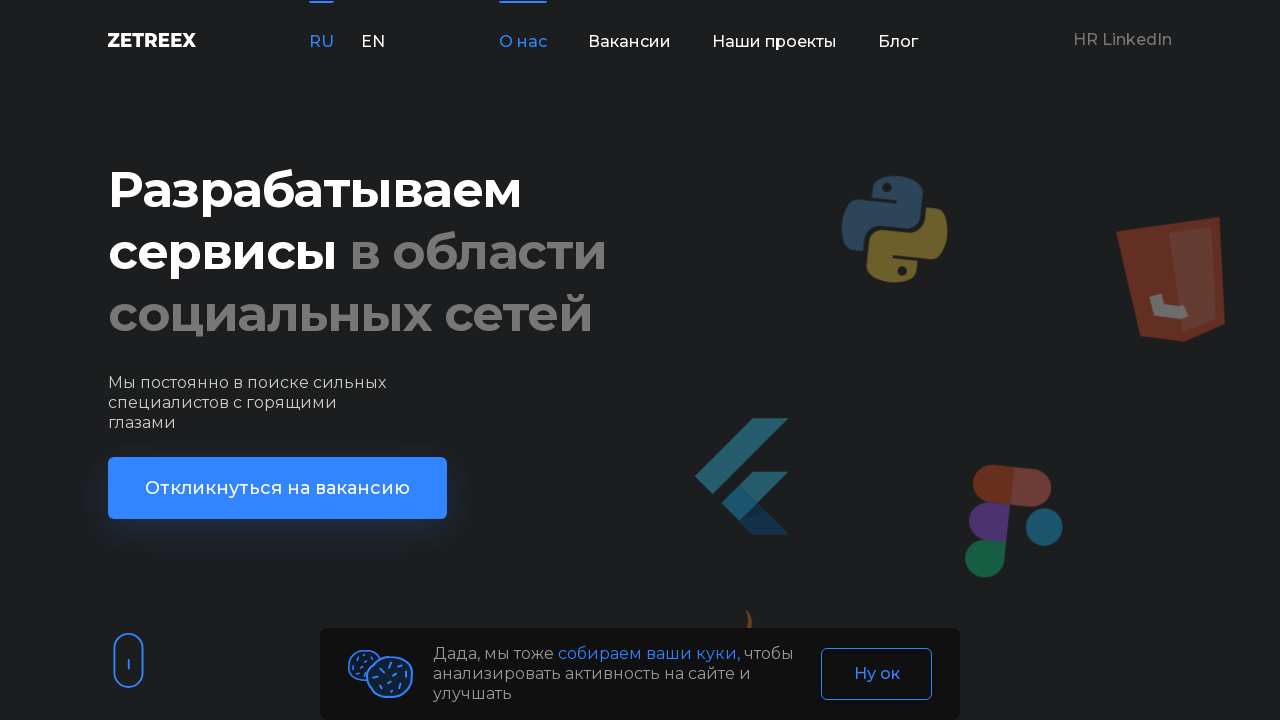

Retrieved 'О нас' menu text in Russian
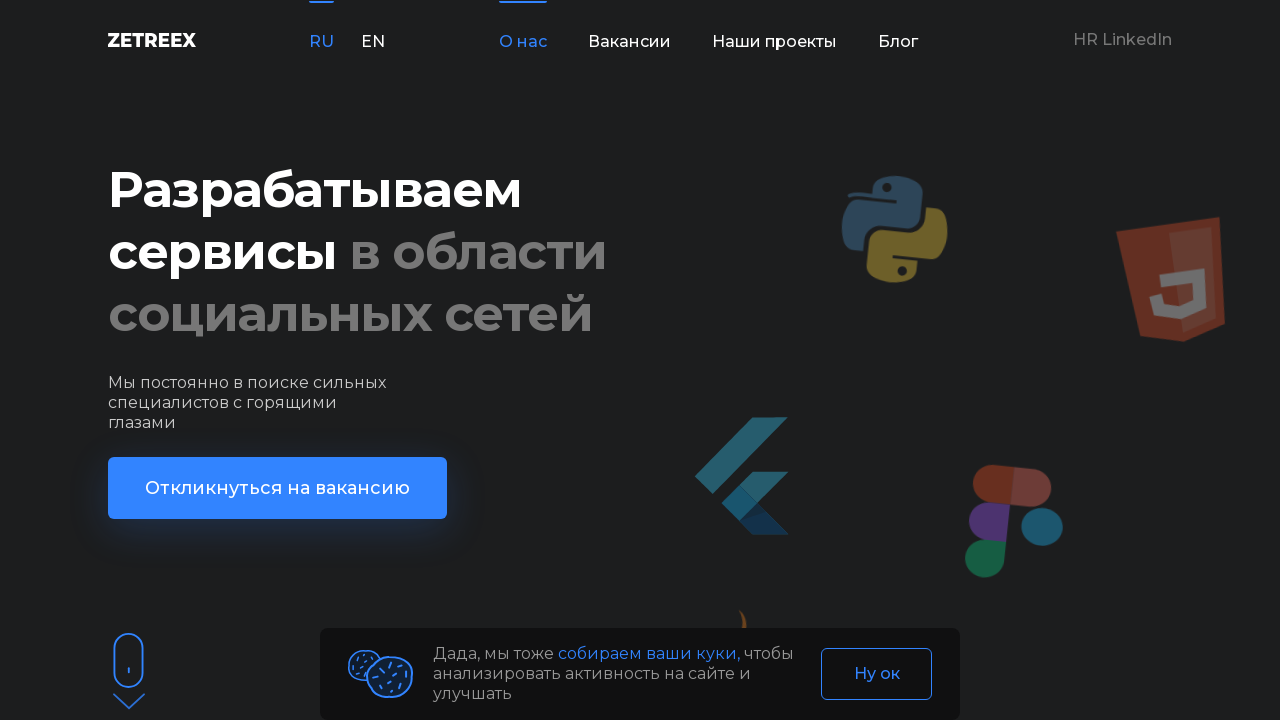

Verified menu item displays 'О нас' in Russian
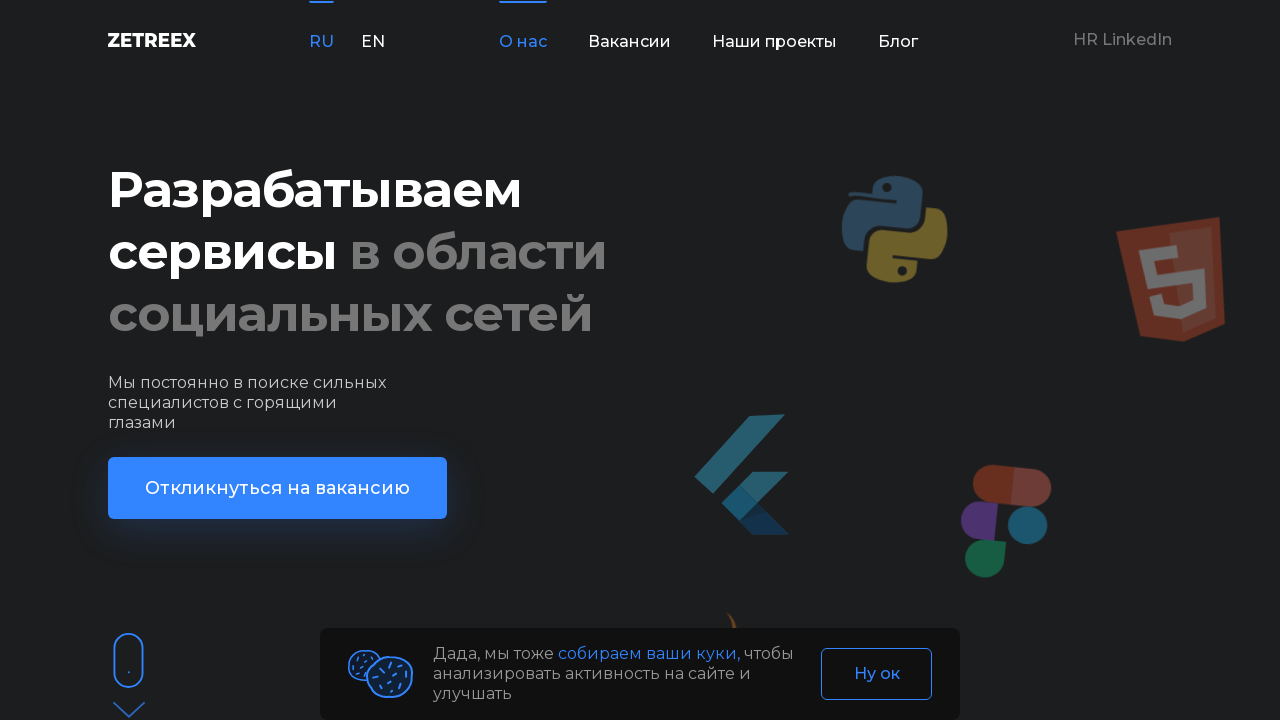

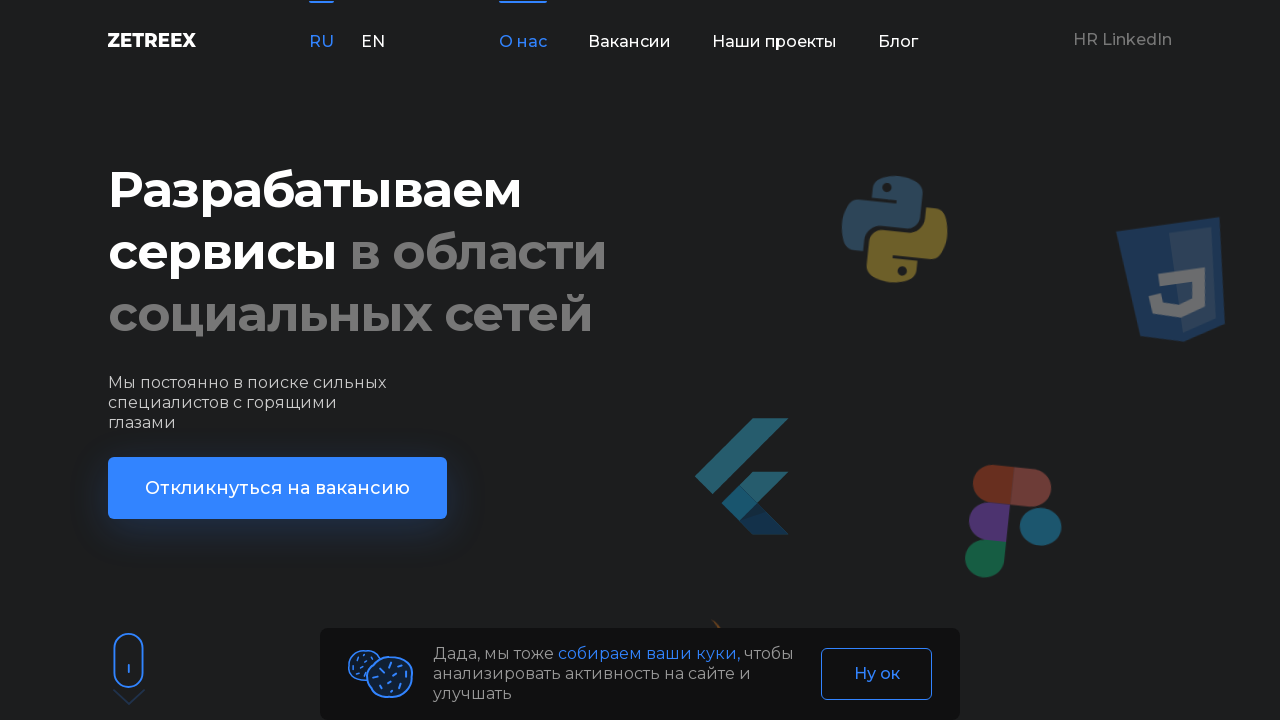